Tests keyboard input functionality by performing a shift+key combination to type an uppercase letter followed by a lowercase letter in a text input field

Starting URL: https://selenium.dev/selenium/web/single_text_input.html

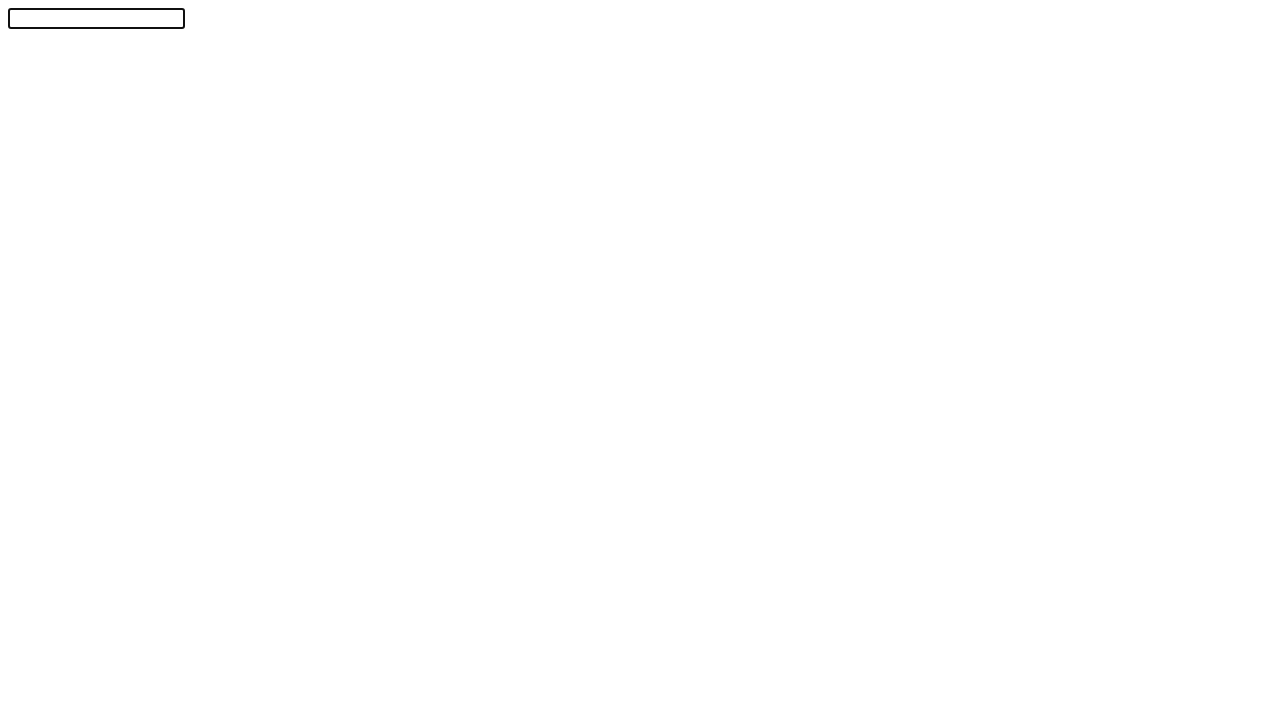

Text input field became visible
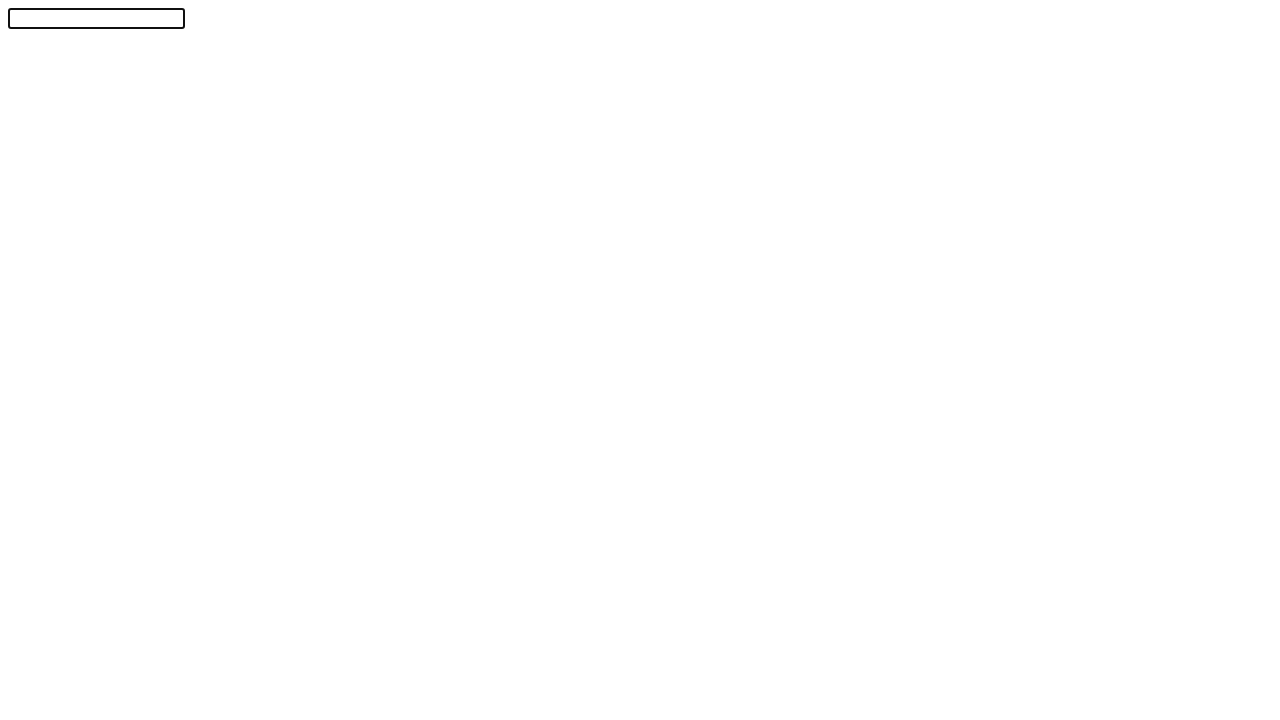

Clicked on text input field to focus at (96, 18) on input[type='text']
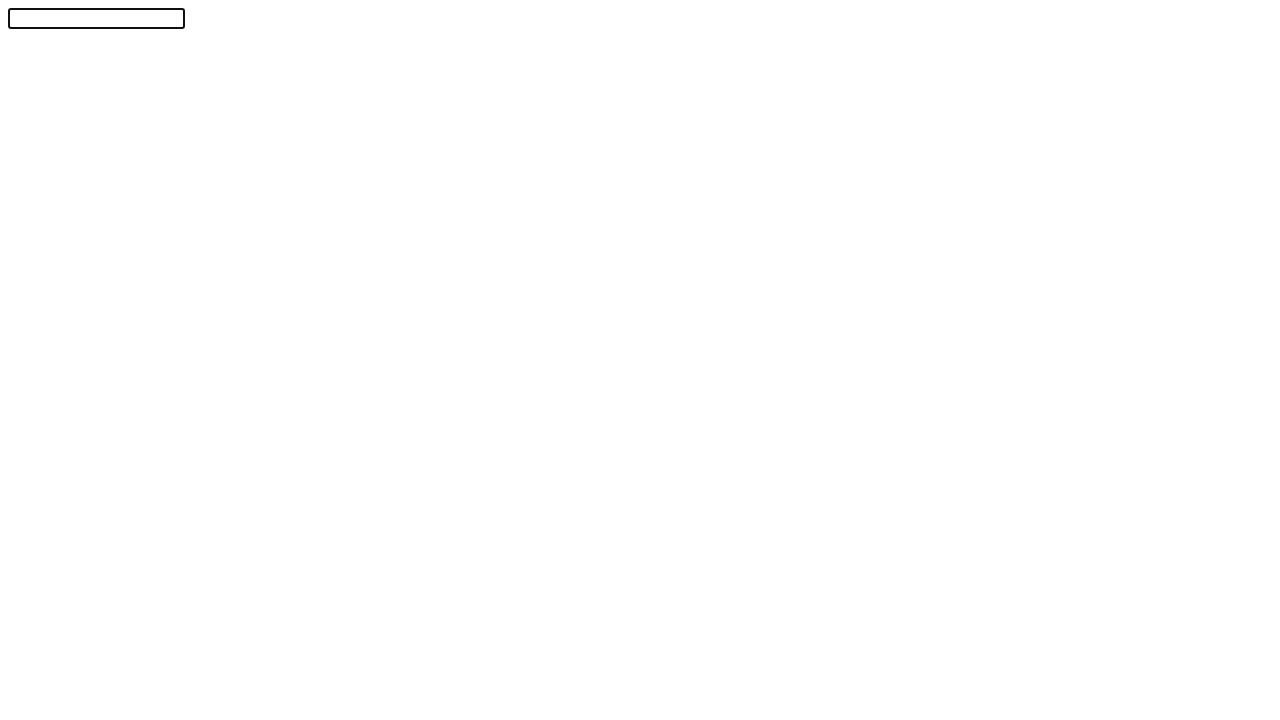

Pressed Shift key down
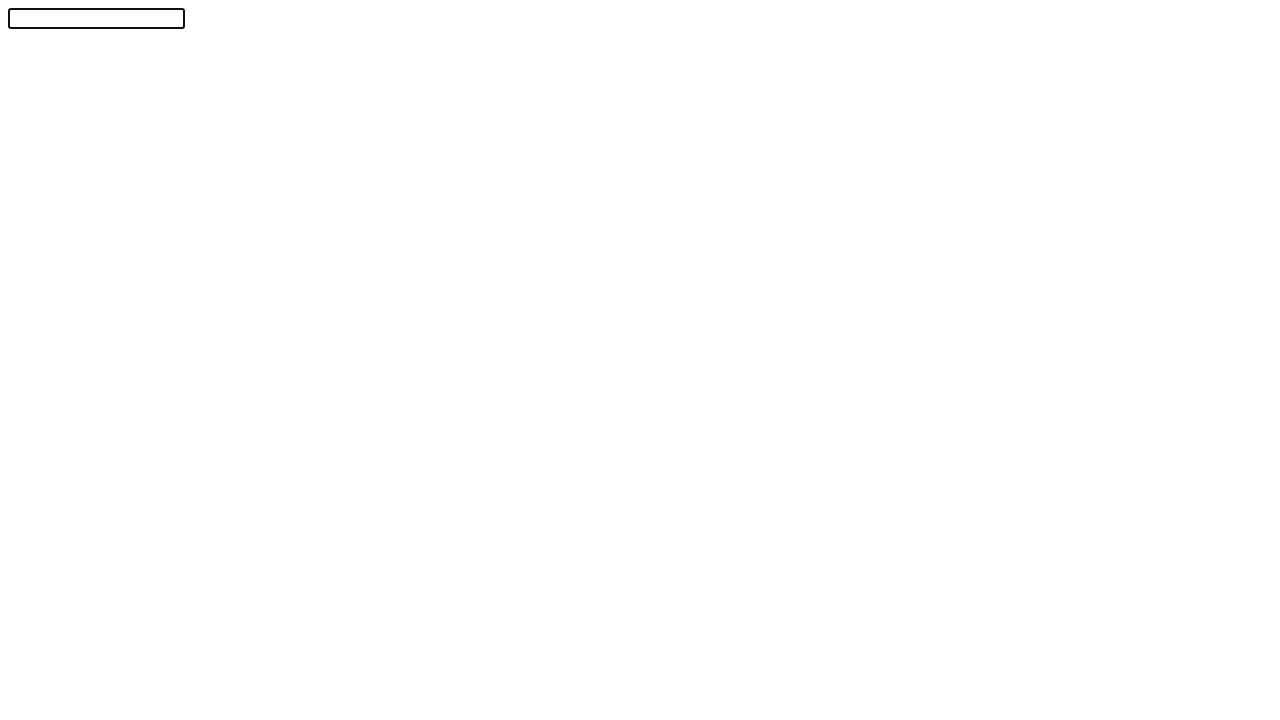

Pressed 'a' key with Shift held down to type uppercase 'A'
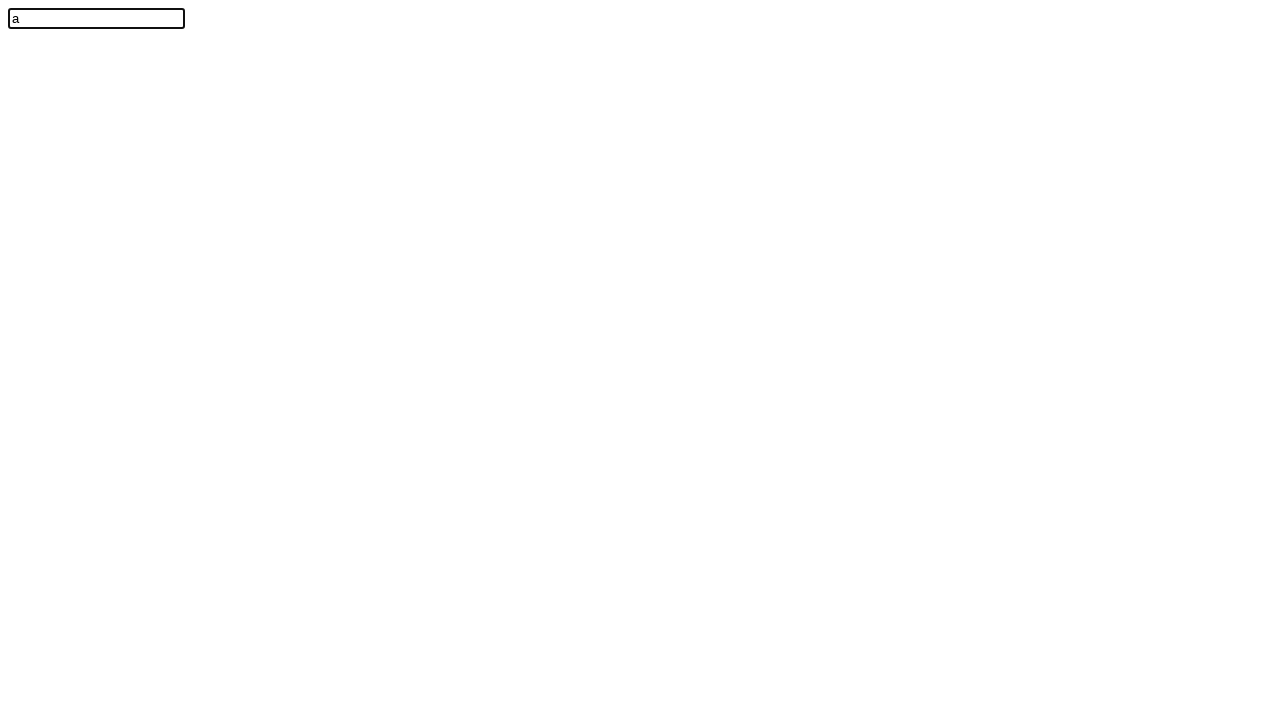

Released Shift key
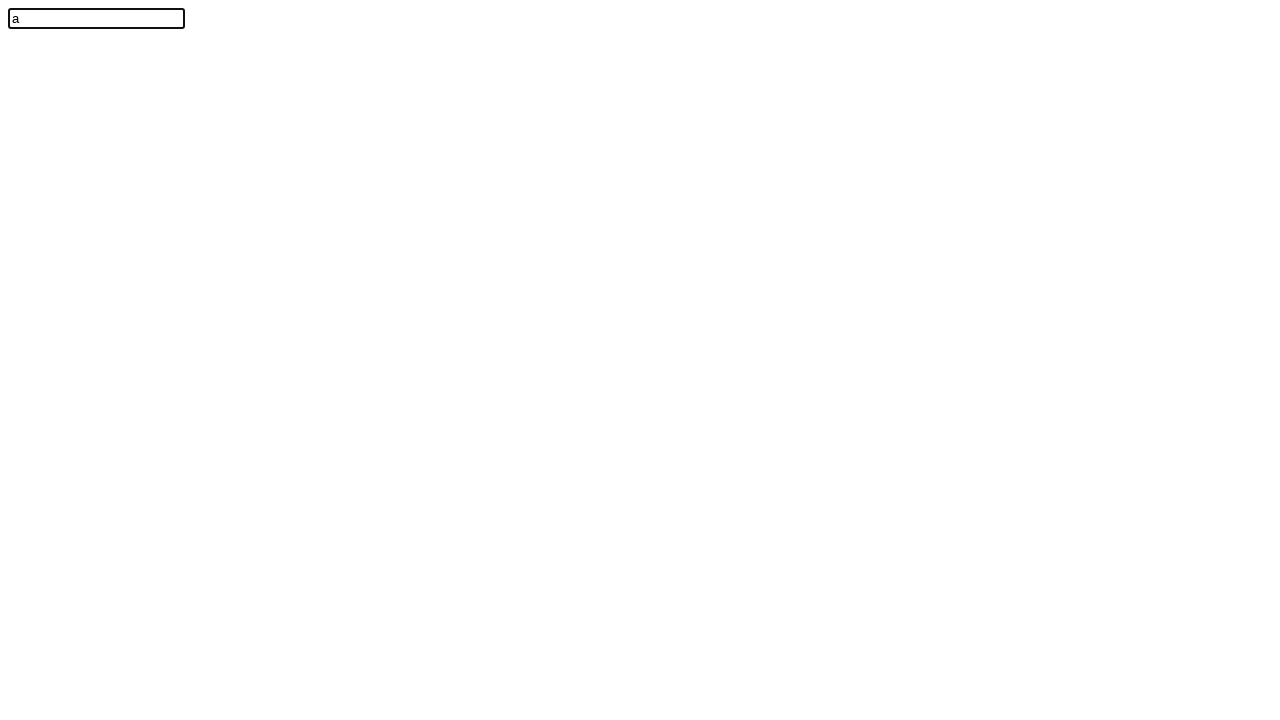

Pressed 'b' key to type lowercase 'b'
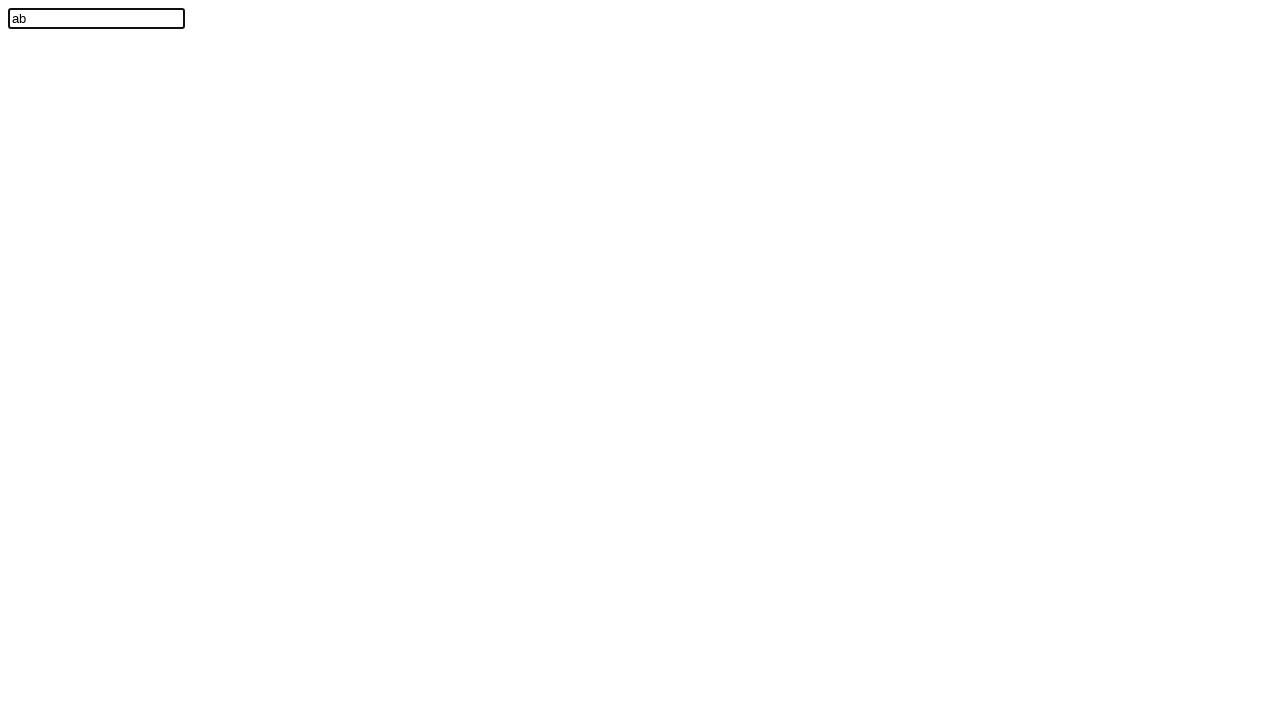

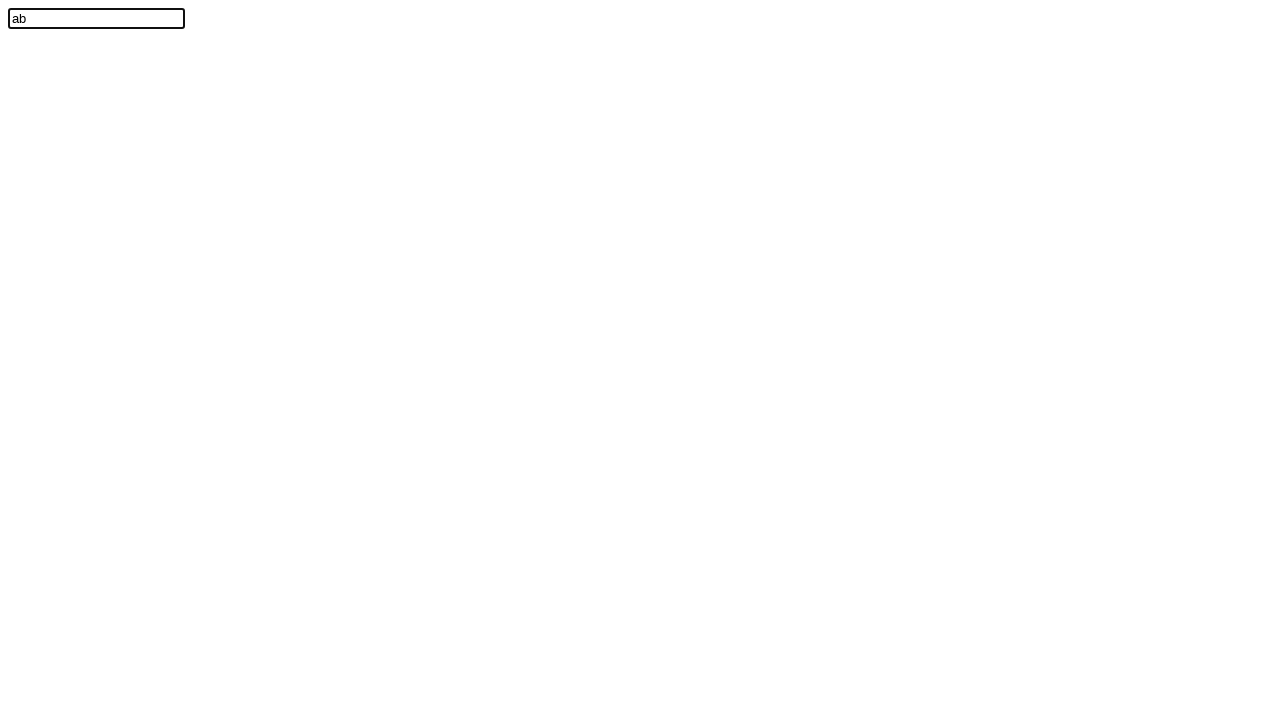